Tests a signup/registration form by filling in first name, last name, and email fields, then submitting the form

Starting URL: https://secure-retreat-92358.herokuapp.com/

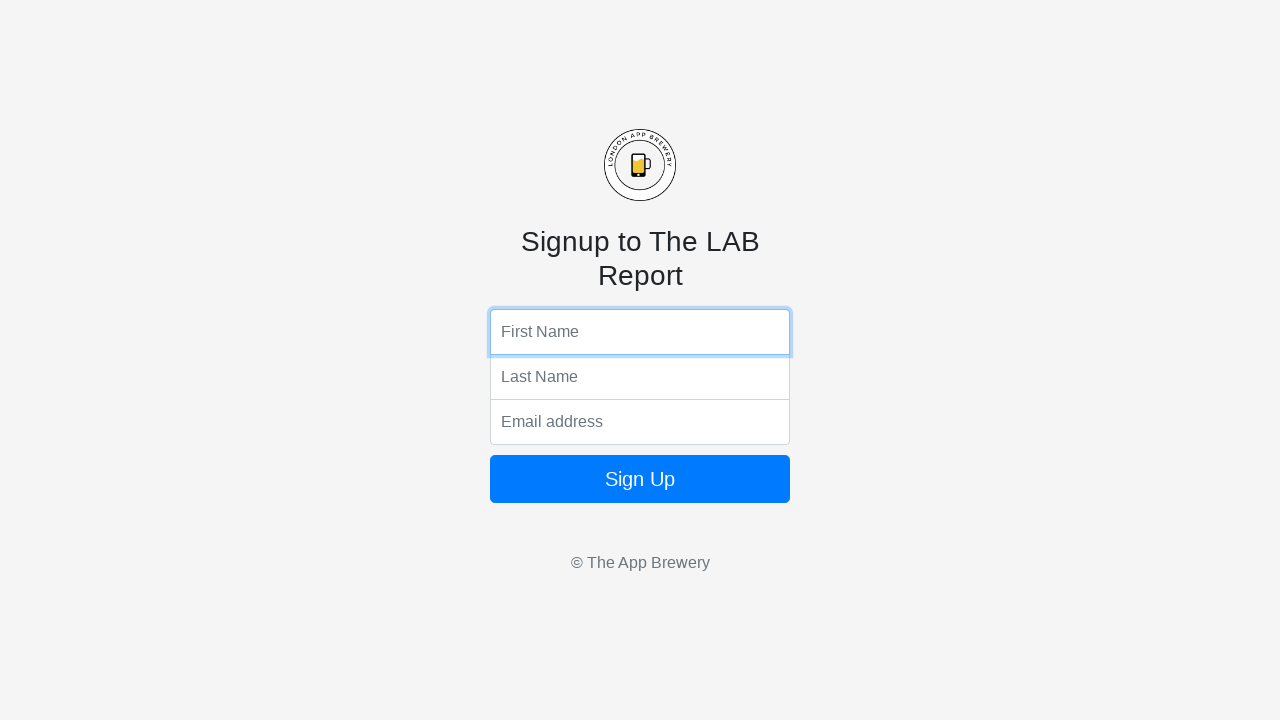

Filled first name field with 'JohnDoe' on input[name='fName']
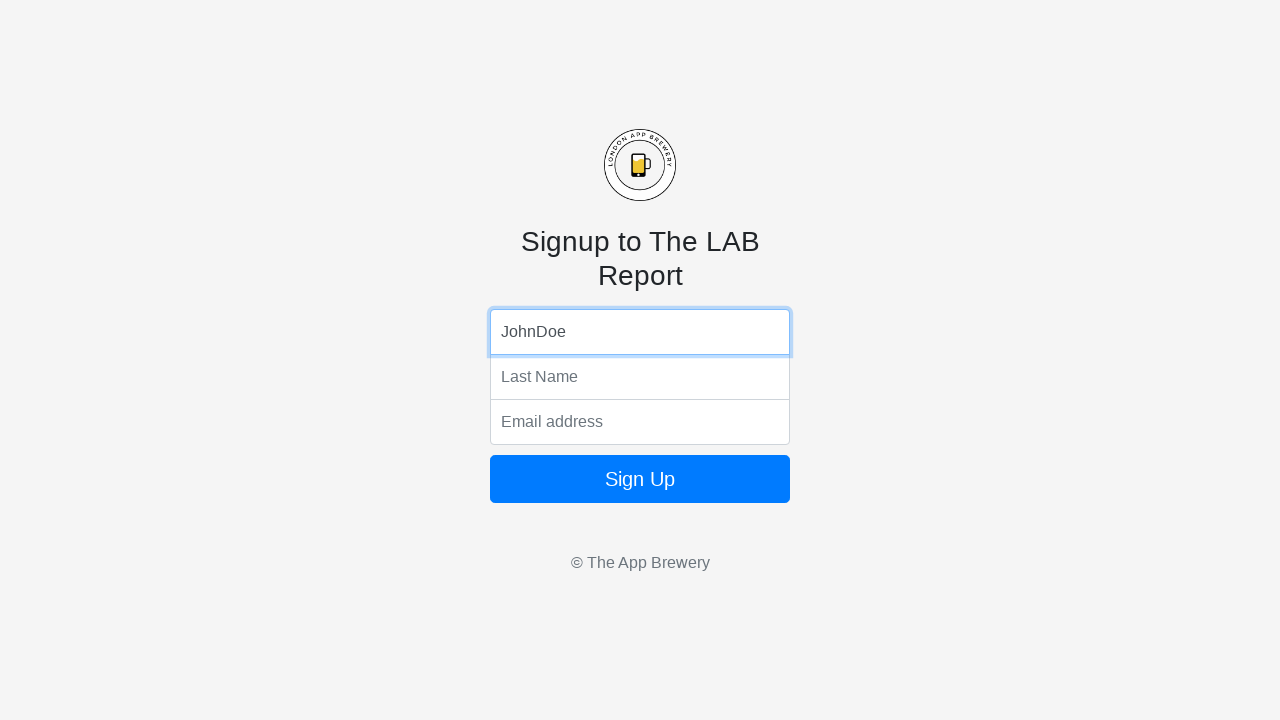

Filled last name field with 'Smith' on input[name='lName']
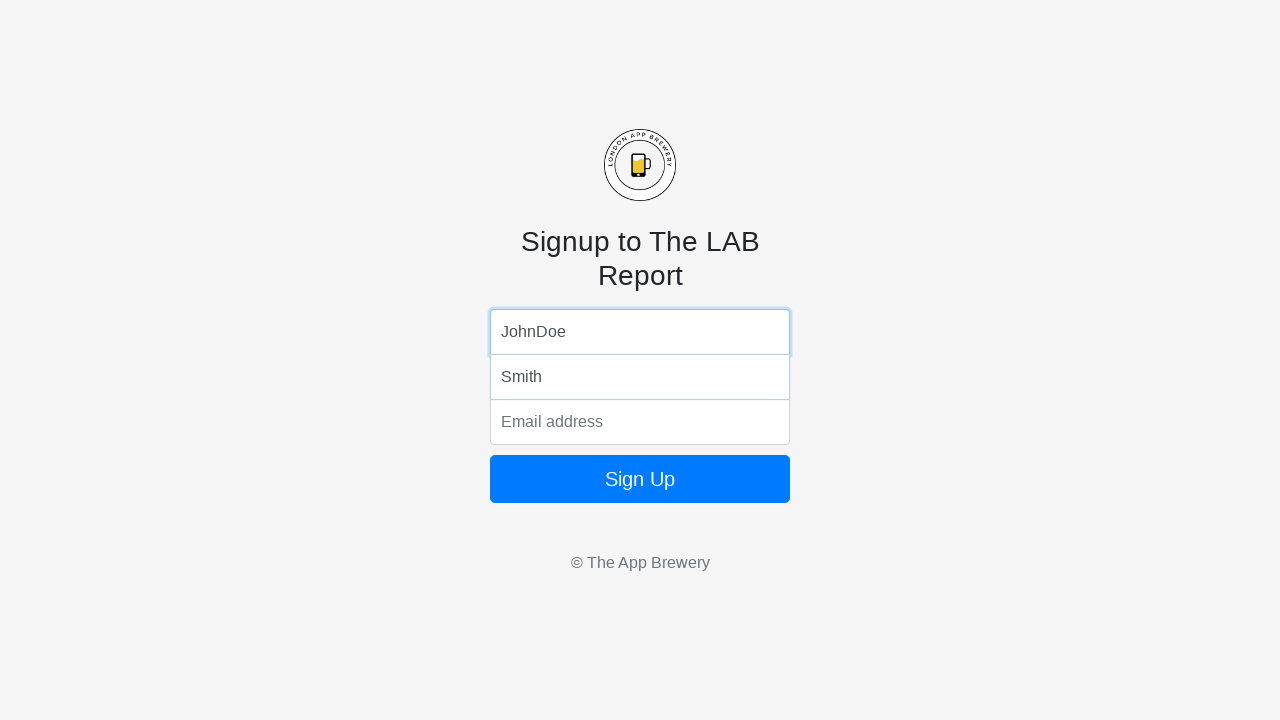

Filled email field with 'johndoe.smith@gmail.com' on input[name='email']
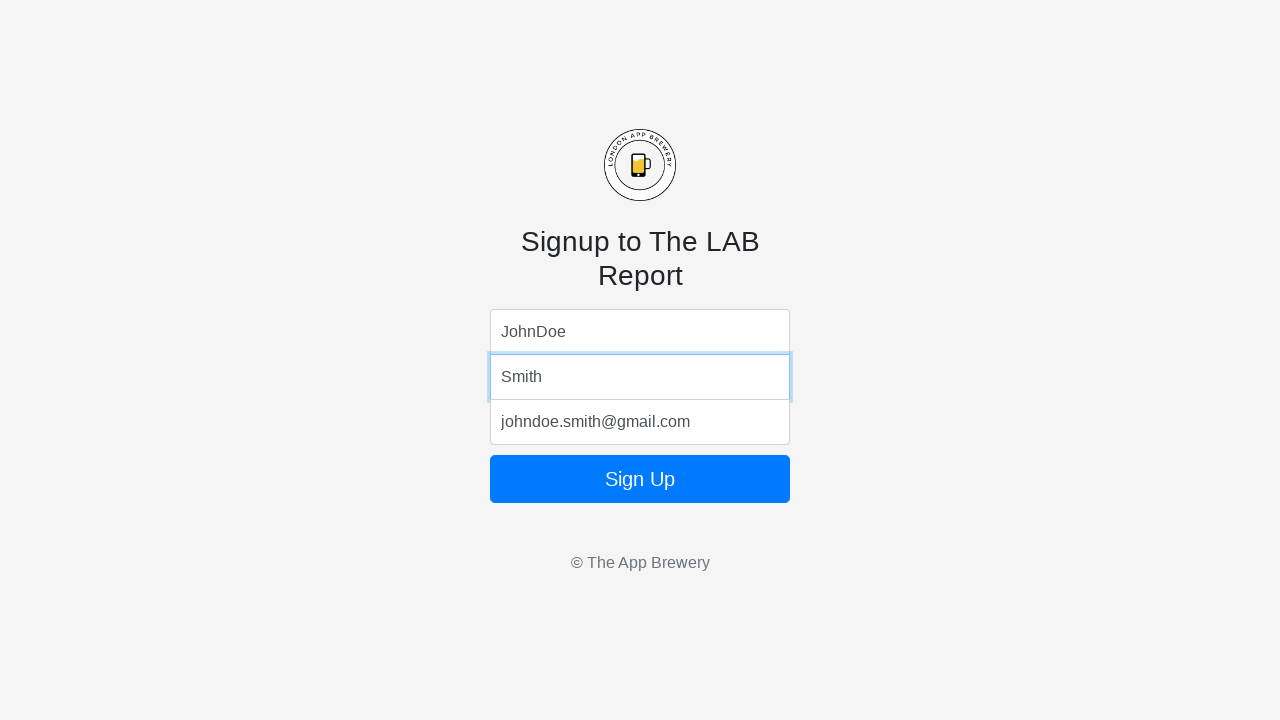

Clicked form submit button at (640, 479) on form button
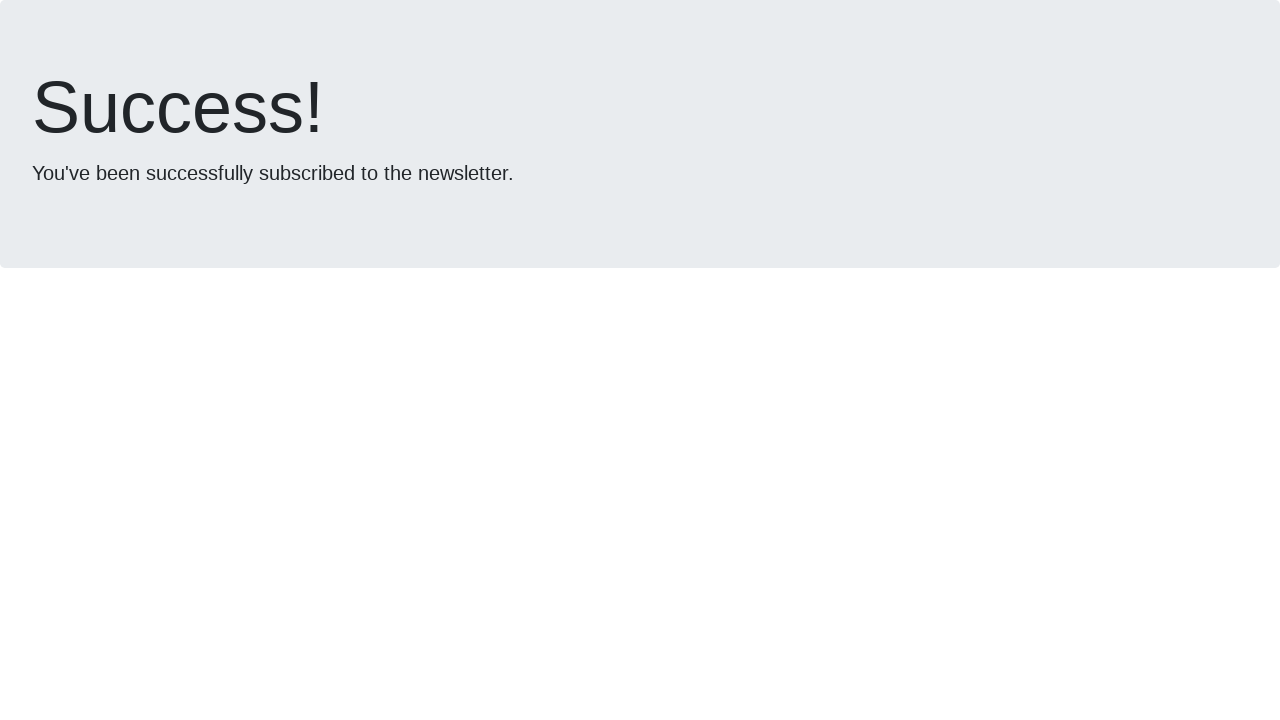

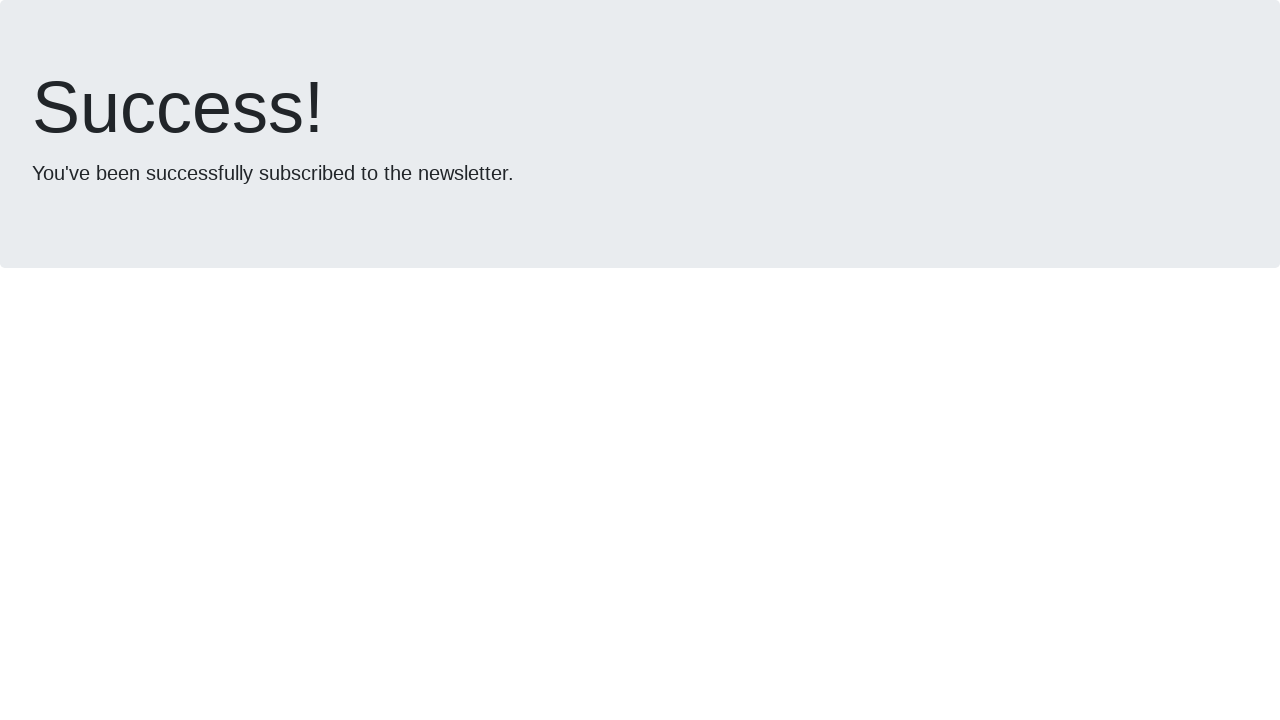